Tests dynamic element interaction by clicking a reveal button and typing into a dynamically revealed input field without explicit waits.

Starting URL: https://www.selenium.dev/selenium/web/dynamic.html

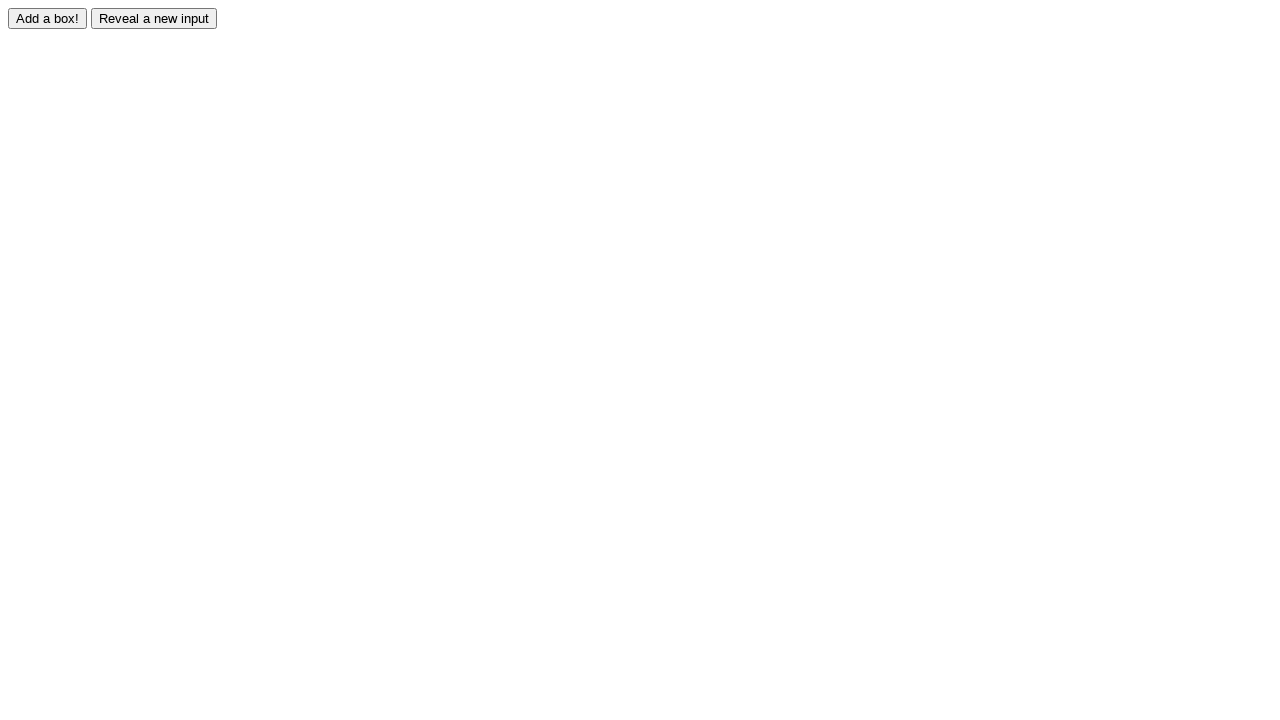

Clicked reveal button to show hidden element at (154, 18) on #reveal
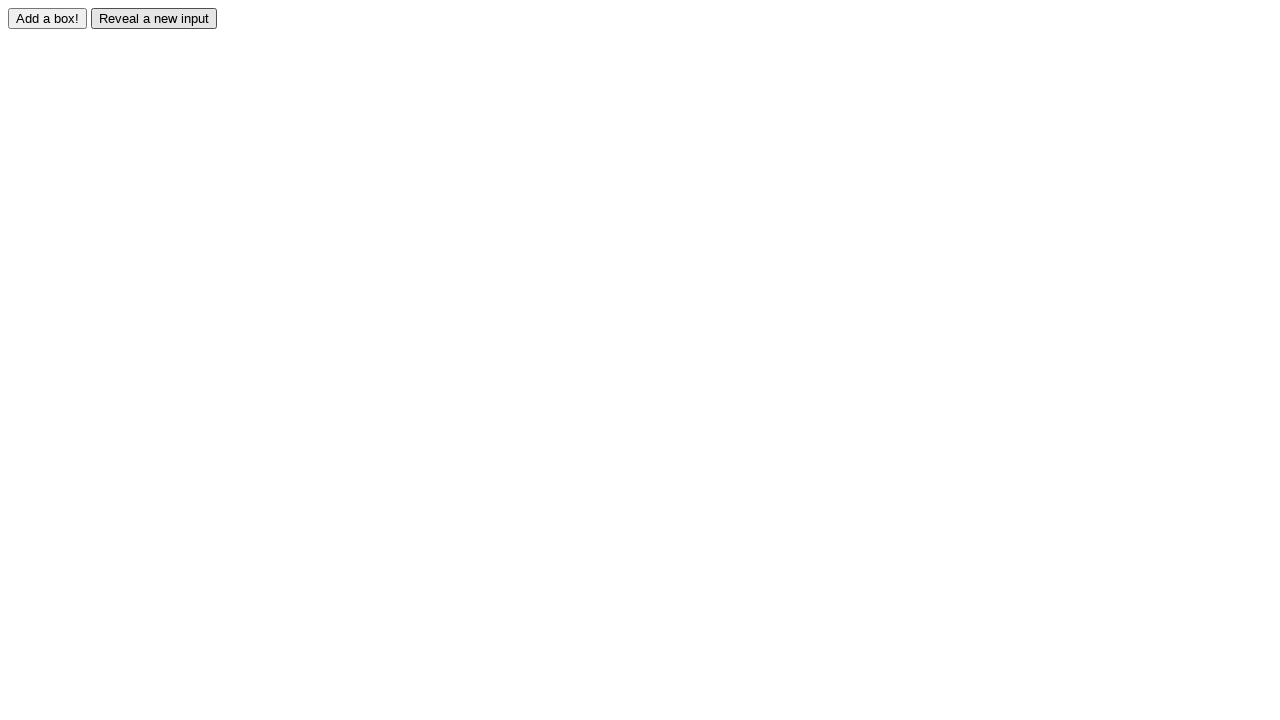

Typed 'test' into dynamically revealed input field on #revealed
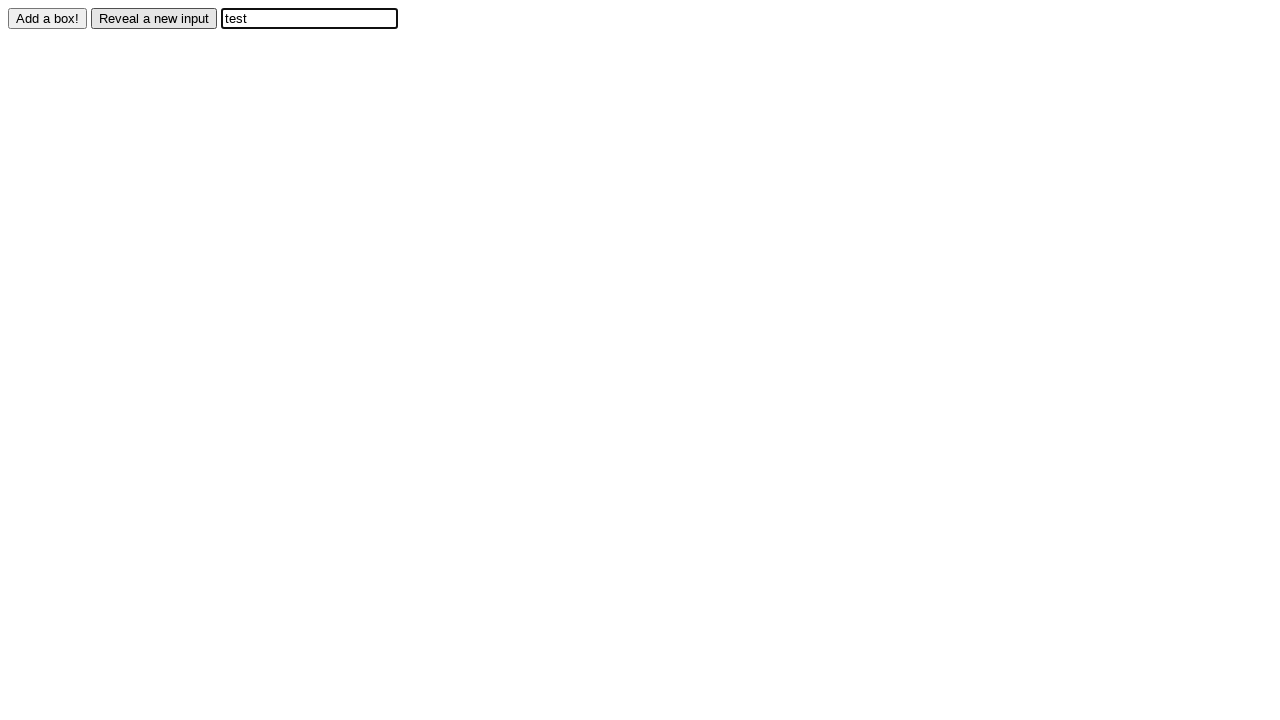

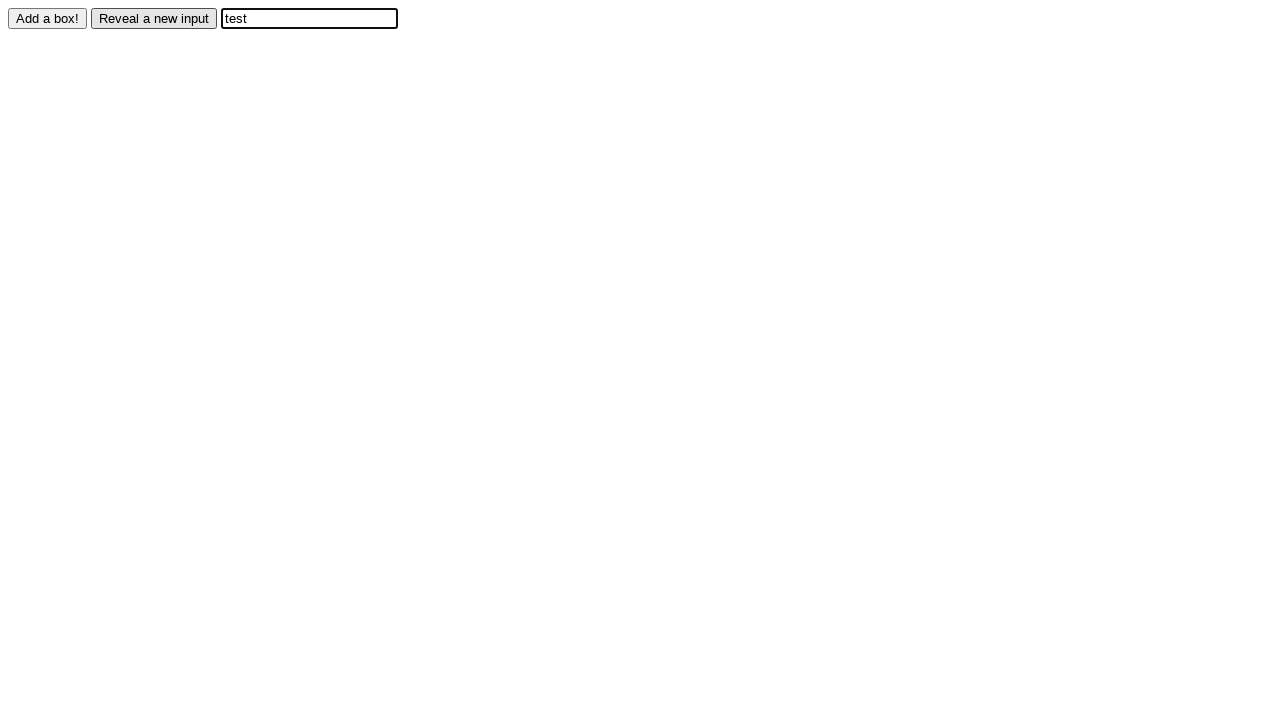